Tests dynamic loading functionality by clicking Start button and verifying the "Hello World!" text appears correctly

Starting URL: https://the-internet.herokuapp.com/dynamic_loading/1

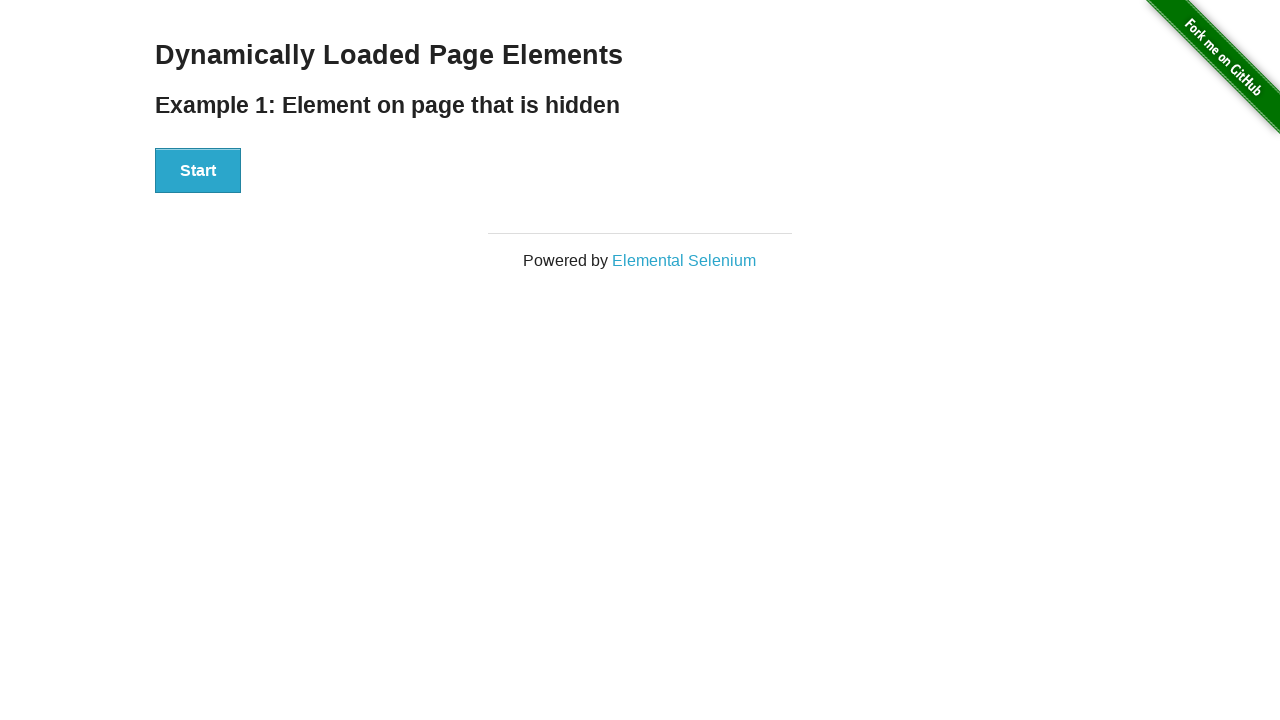

Clicked Start button to trigger dynamic loading at (198, 171) on xpath=//button
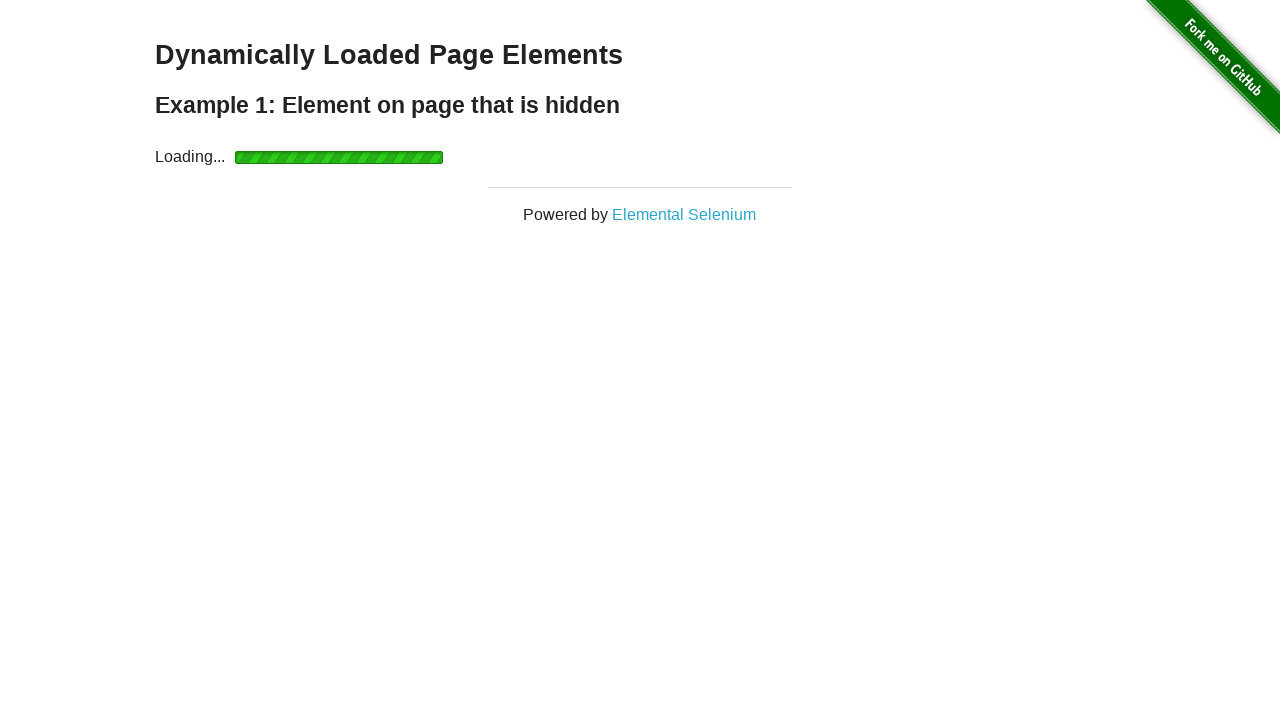

Waited for 'Hello World!' text to become visible
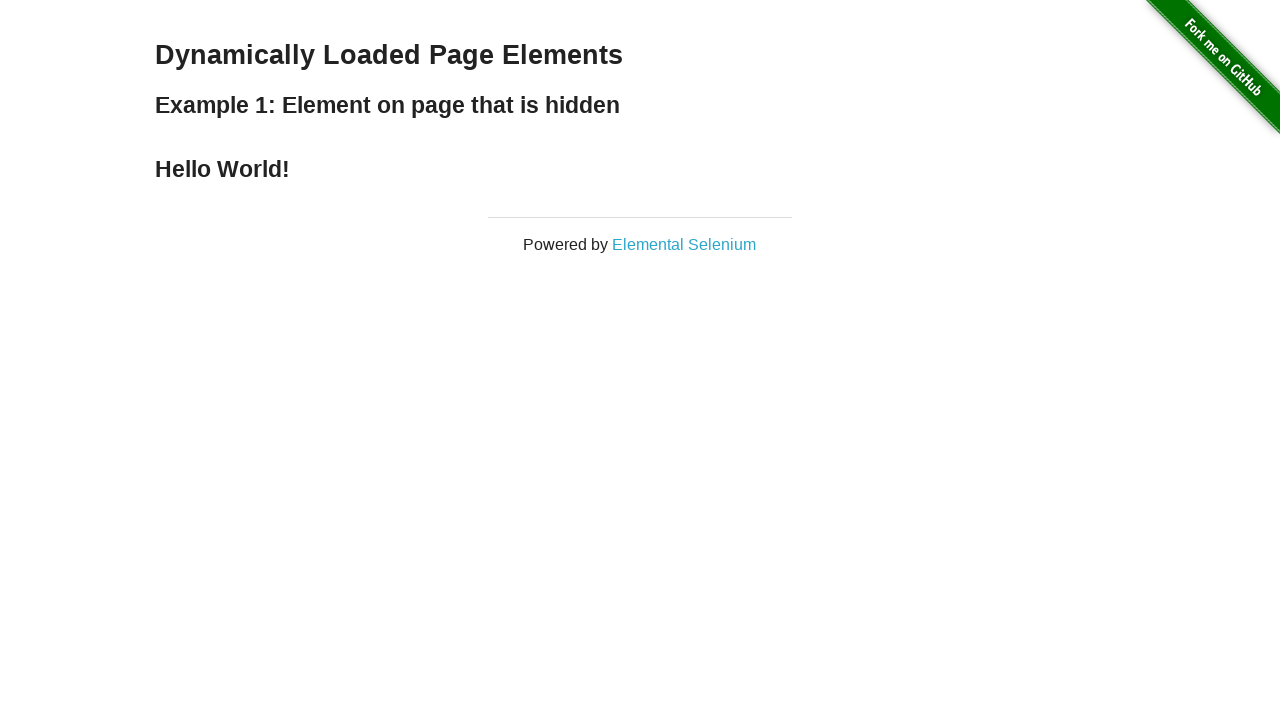

Verified 'Hello World!' text content is correct
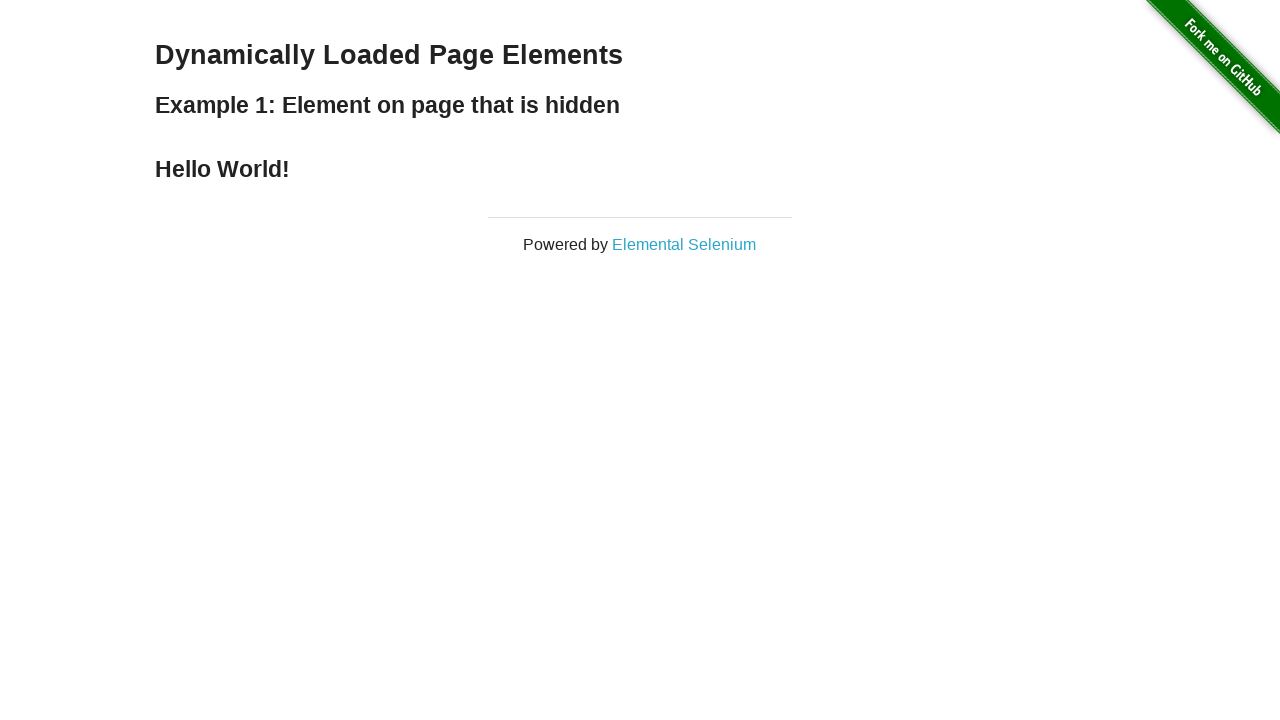

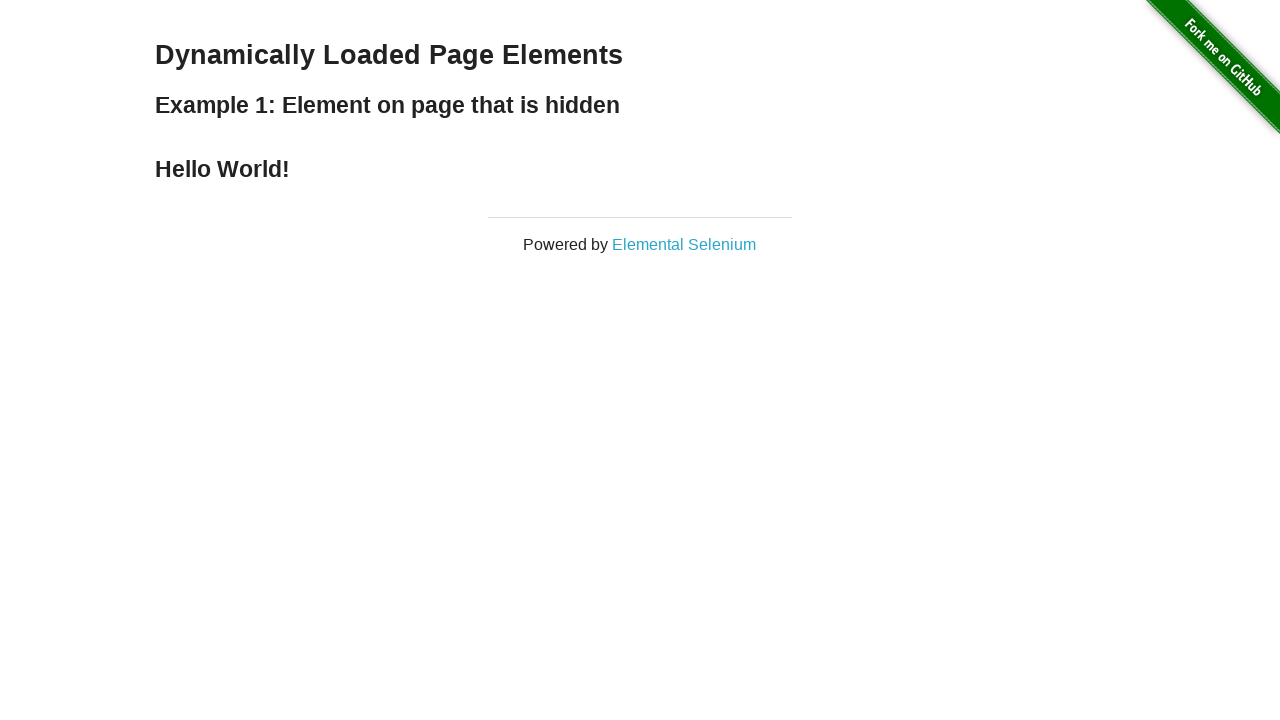